Tests marking individual todo items as complete by clicking their checkboxes.

Starting URL: https://demo.playwright.dev/todomvc

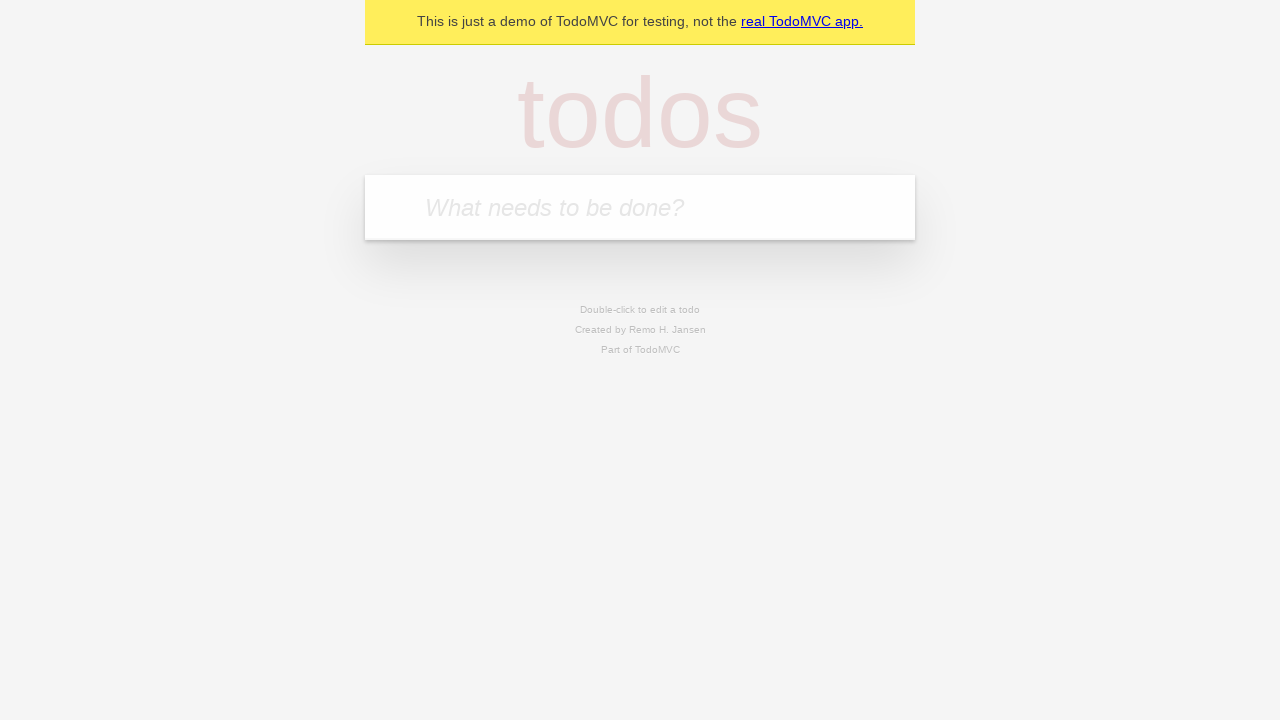

Located the 'What needs to be done?' input field
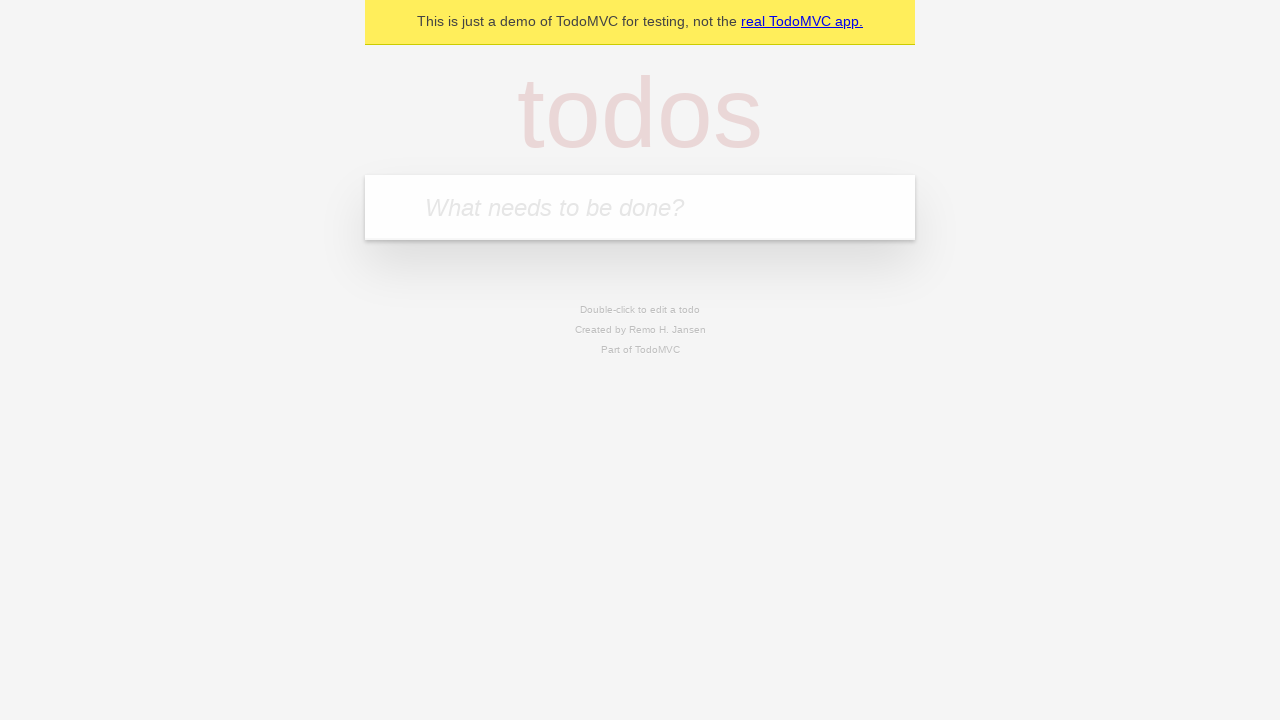

Filled first todo item with 'buy some cheese' on internal:attr=[placeholder="What needs to be done?"i]
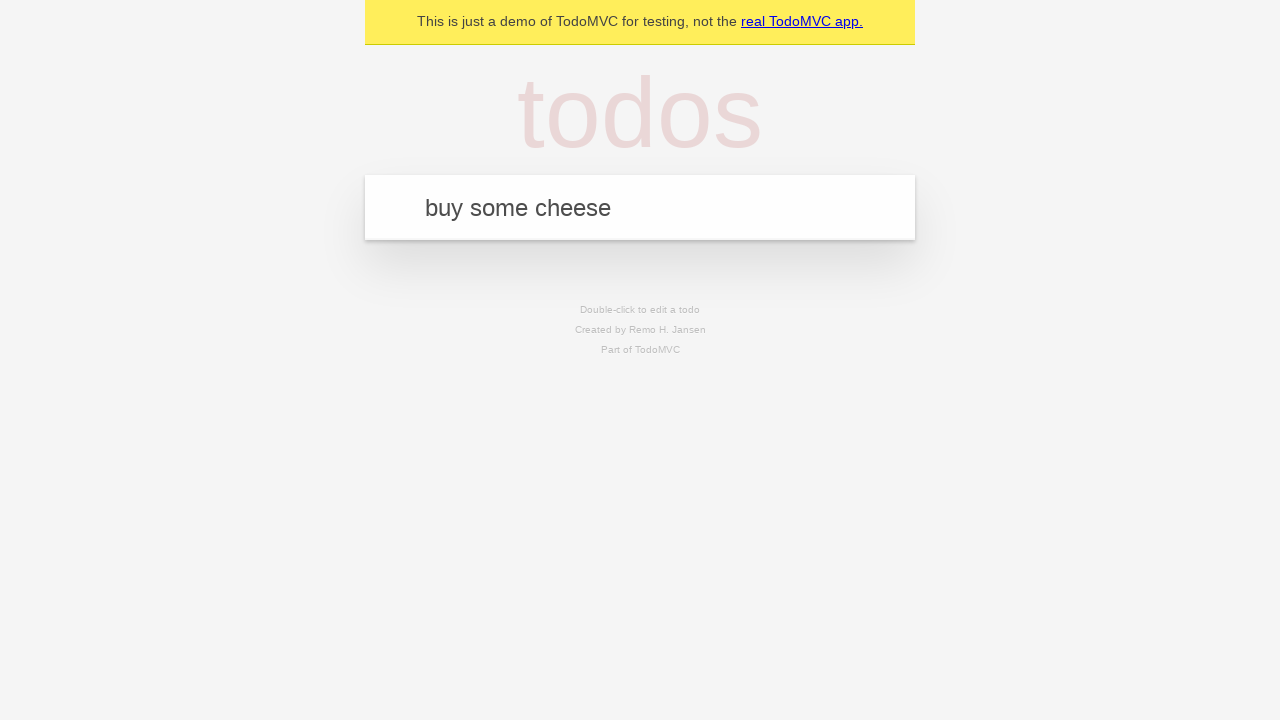

Pressed Enter to create first todo item on internal:attr=[placeholder="What needs to be done?"i]
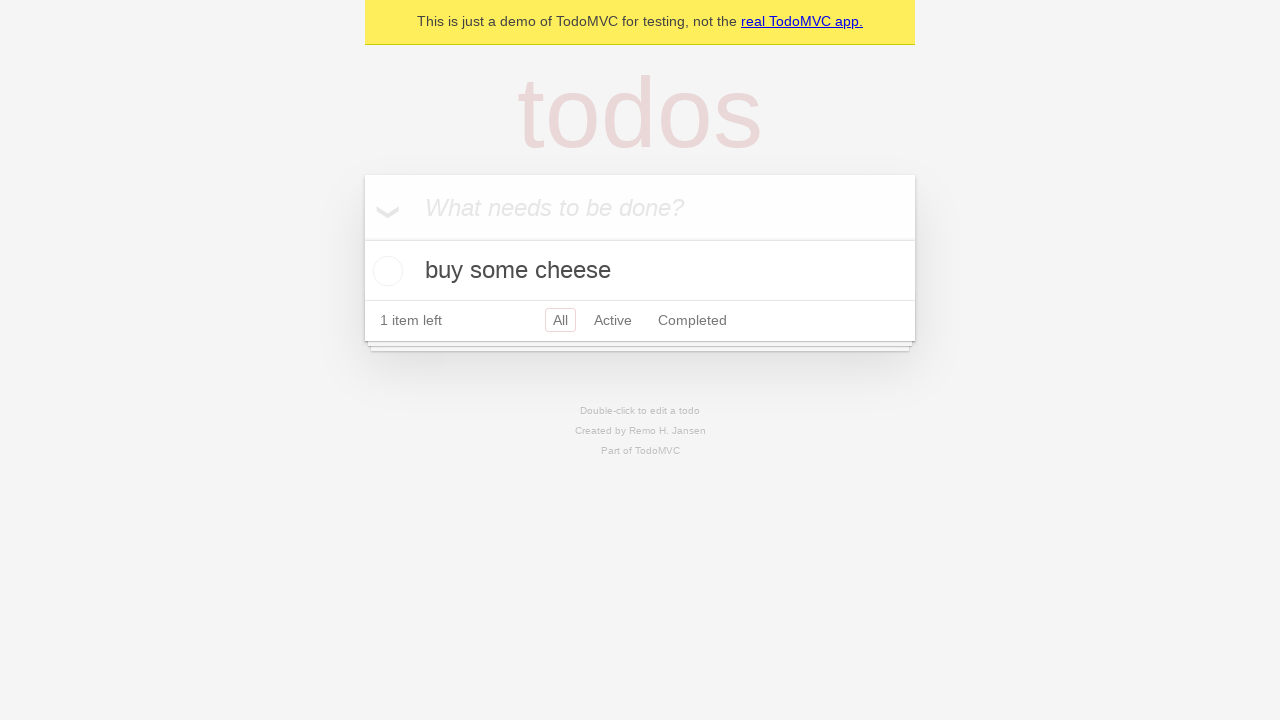

Filled second todo item with 'feed the cat' on internal:attr=[placeholder="What needs to be done?"i]
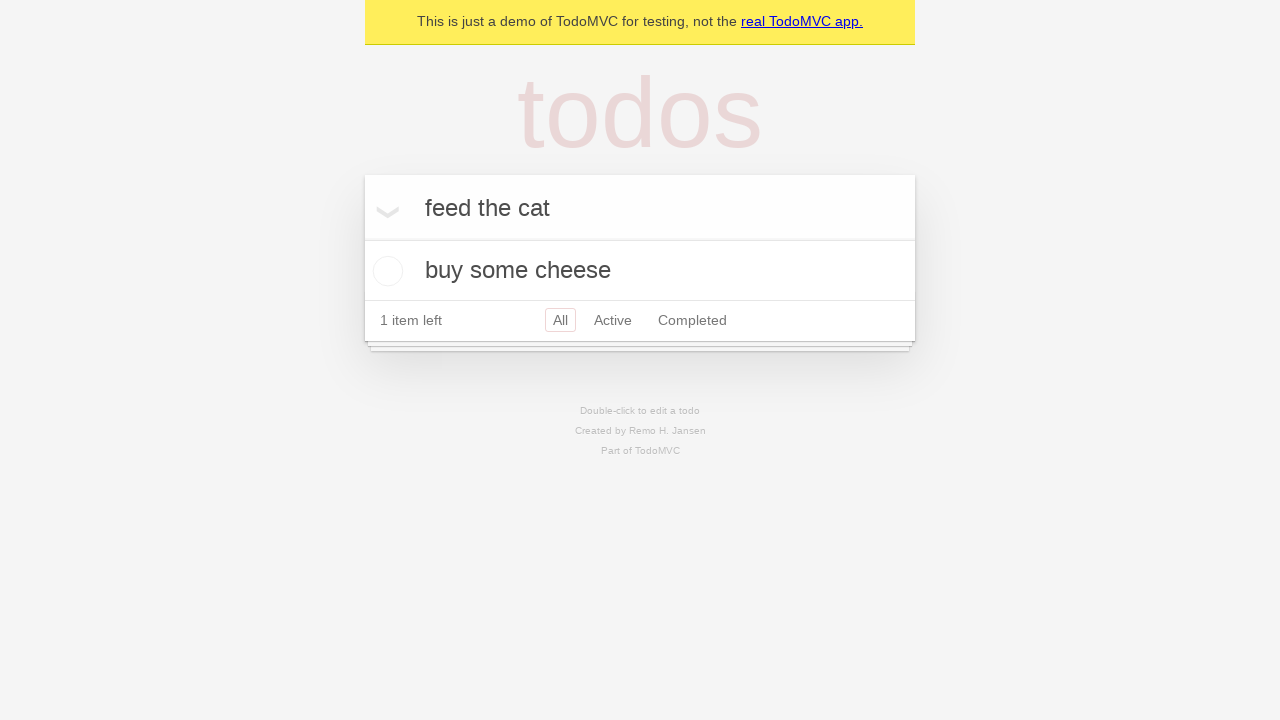

Pressed Enter to create second todo item on internal:attr=[placeholder="What needs to be done?"i]
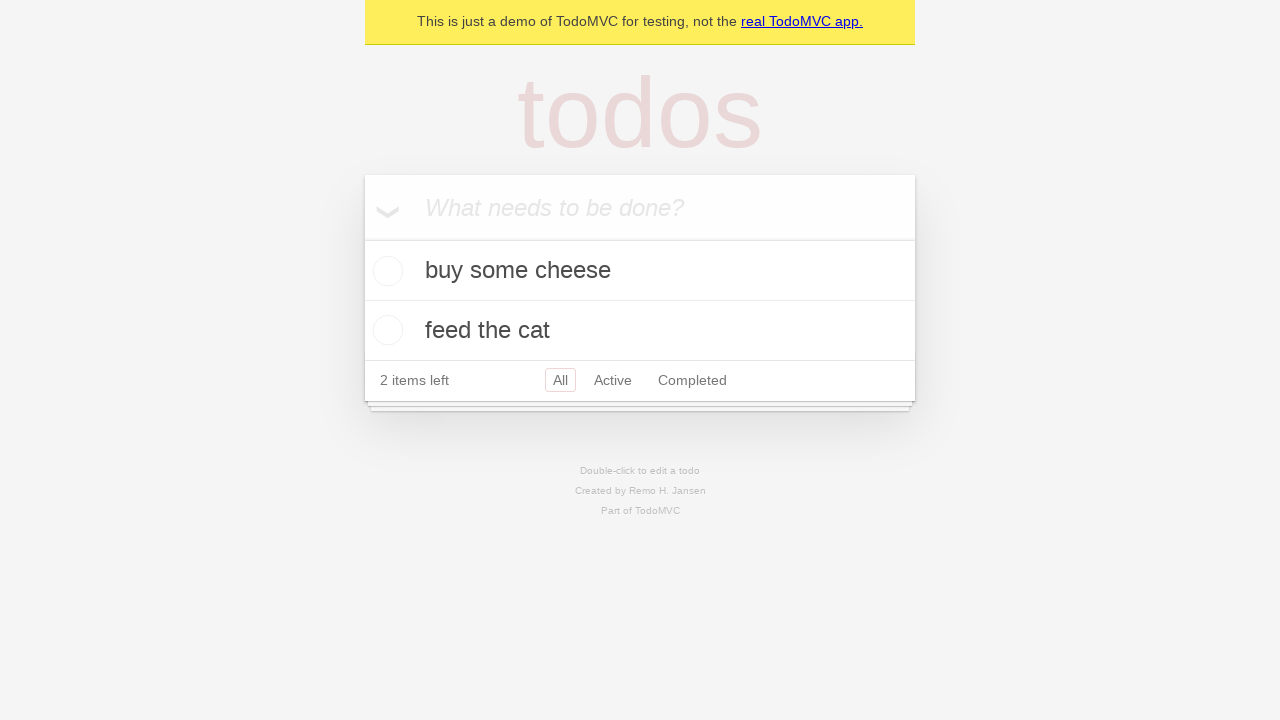

Located the first todo item
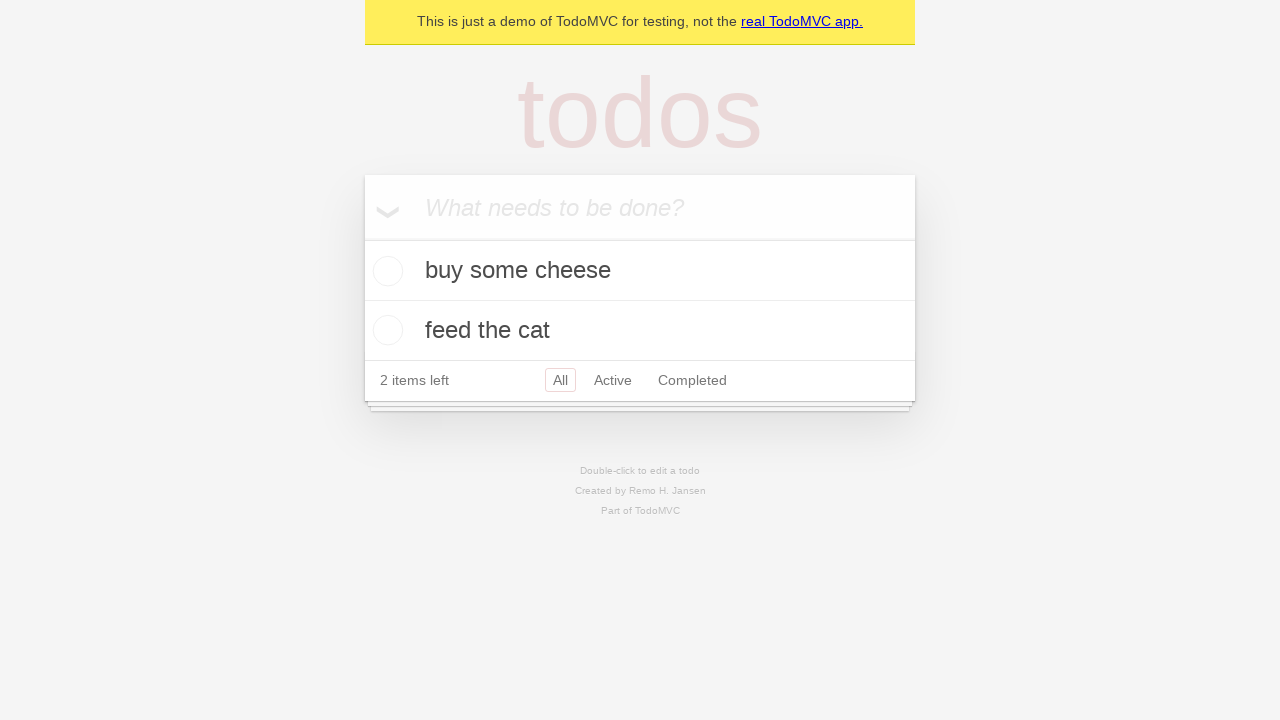

Marked first todo item as complete by checking its checkbox at (385, 271) on internal:testid=[data-testid="todo-item"s] >> nth=0 >> internal:role=checkbox
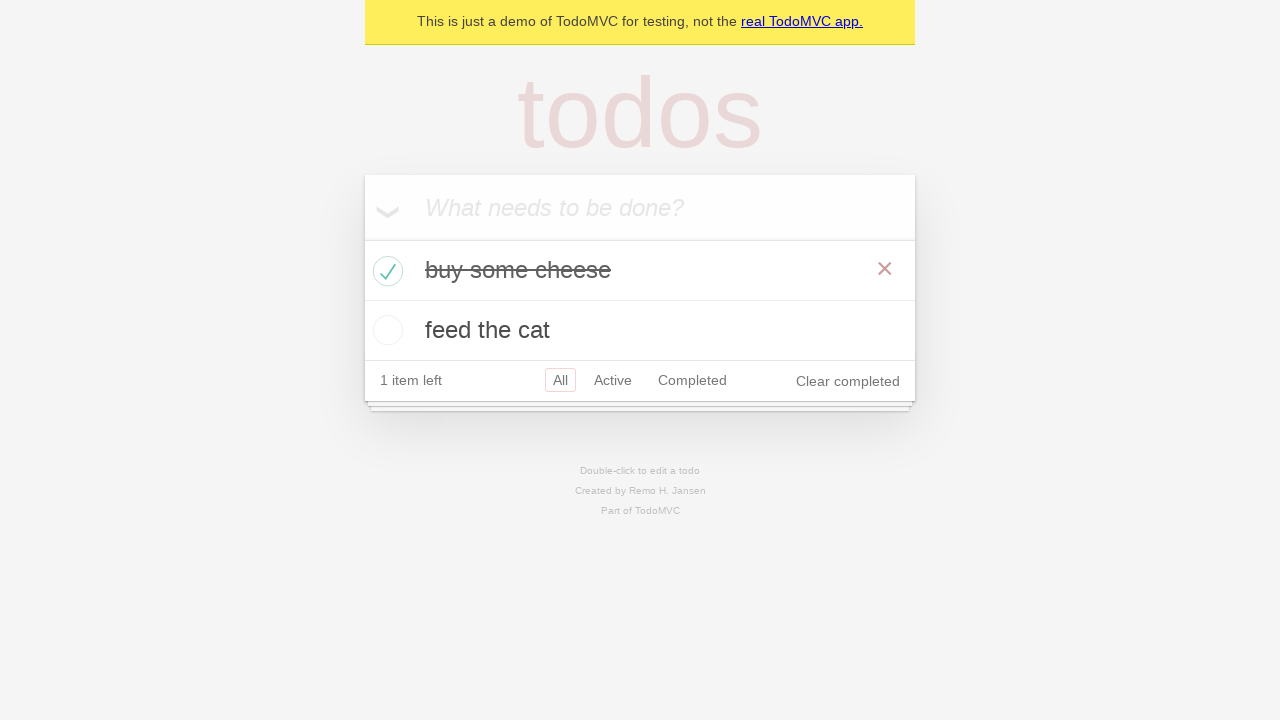

Located the second todo item
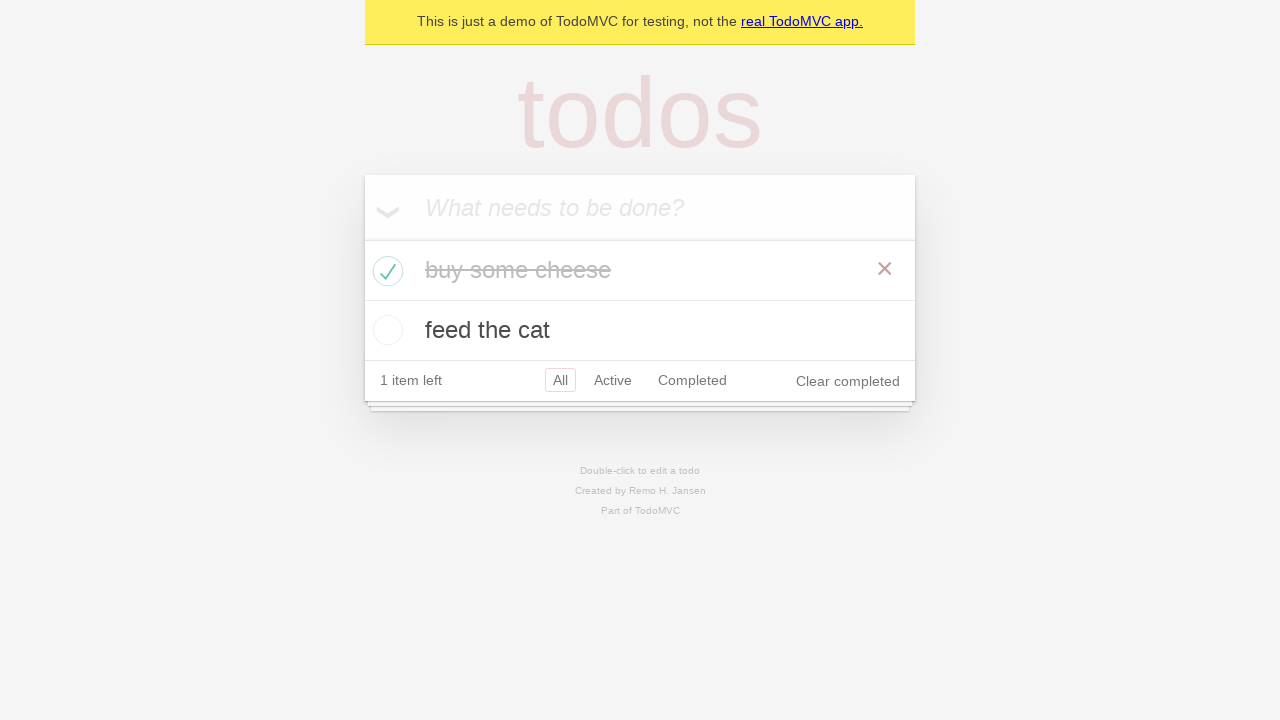

Marked second todo item as complete by checking its checkbox at (385, 330) on internal:testid=[data-testid="todo-item"s] >> nth=1 >> internal:role=checkbox
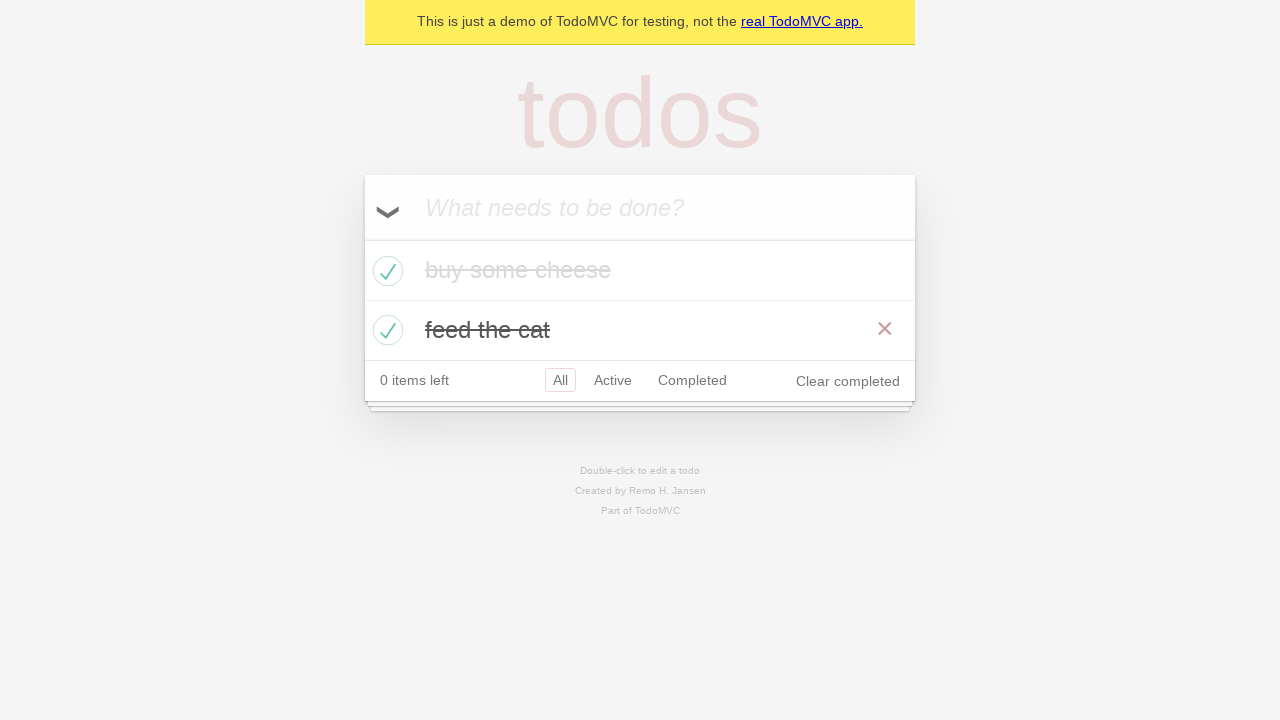

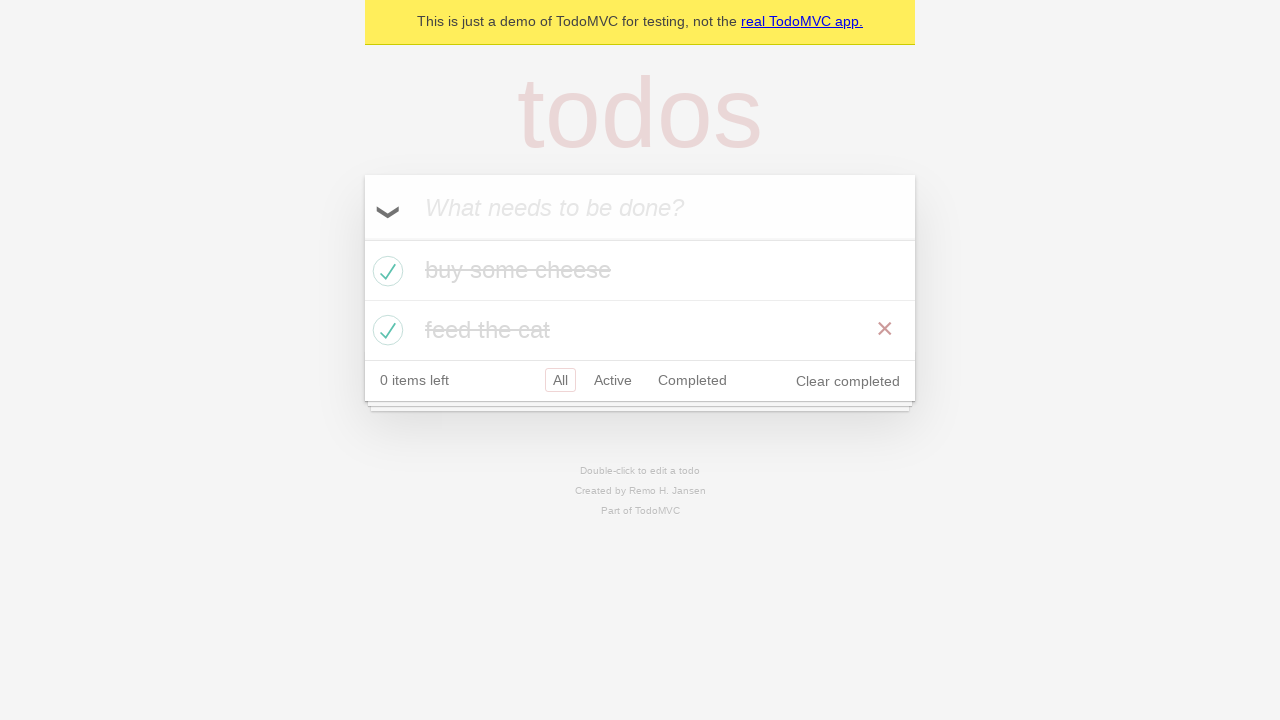